Tests switching the site language to English

Starting URL: http://navigator.ba

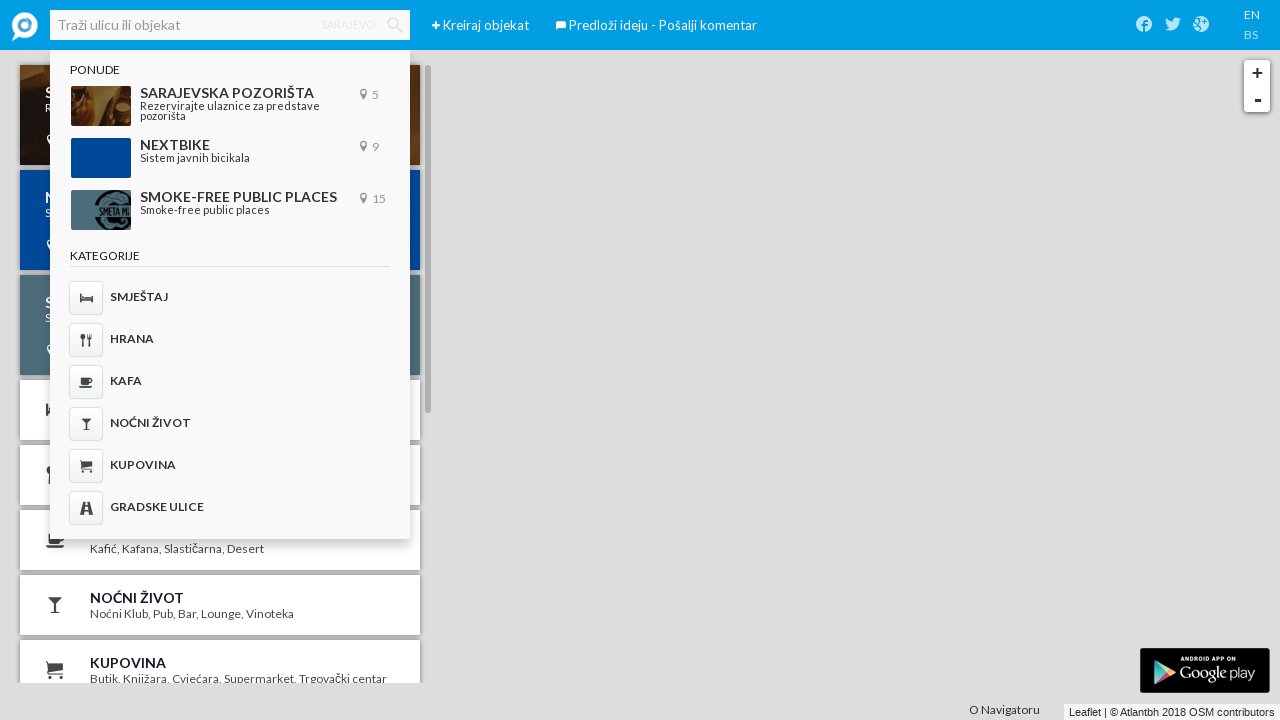

Navigated to http://navigator.ba
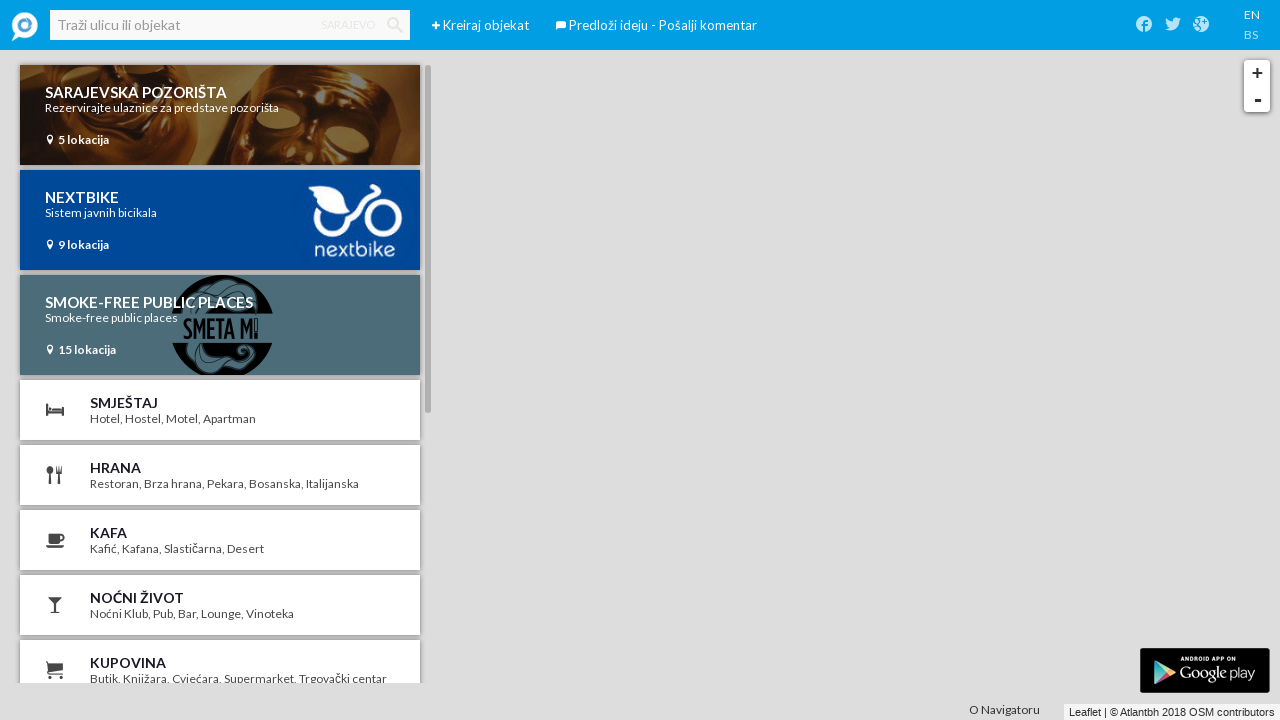

Clicked English language button to switch site language to English at (1252, 14) on .btn-en
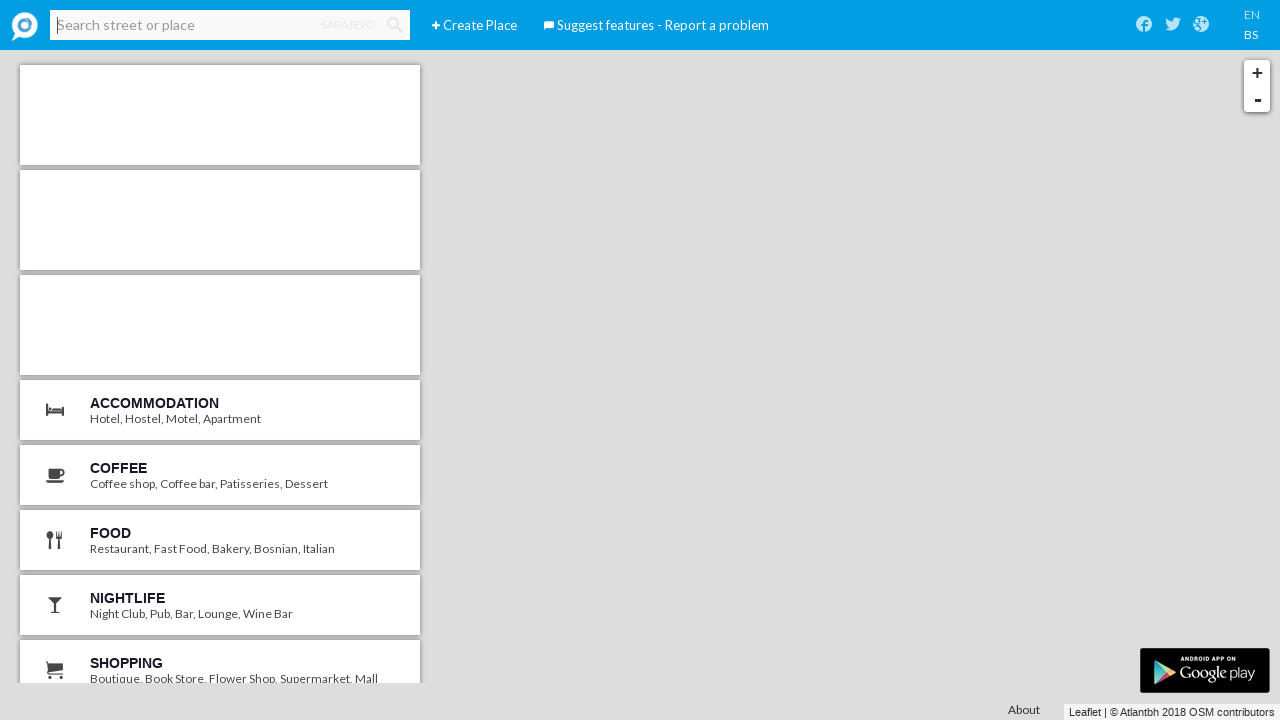

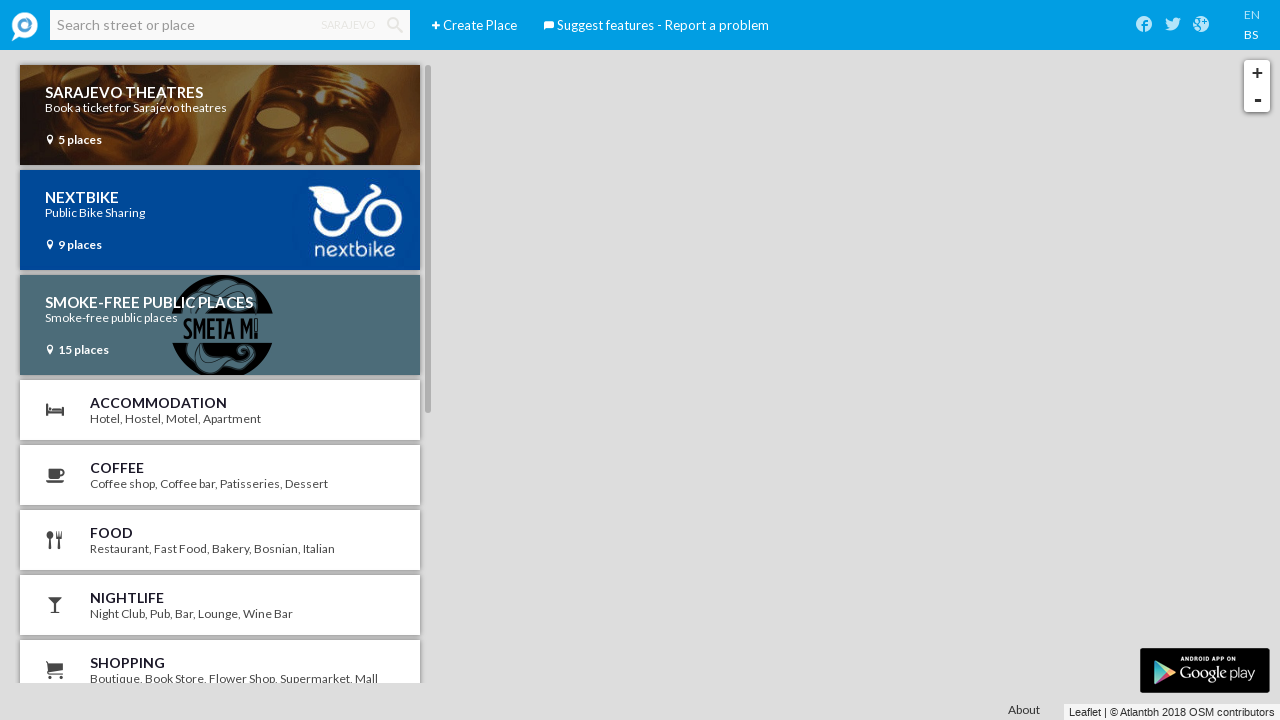